Tests viewing weekly ads for a specific store location

Starting URL: http://www.walmart.com

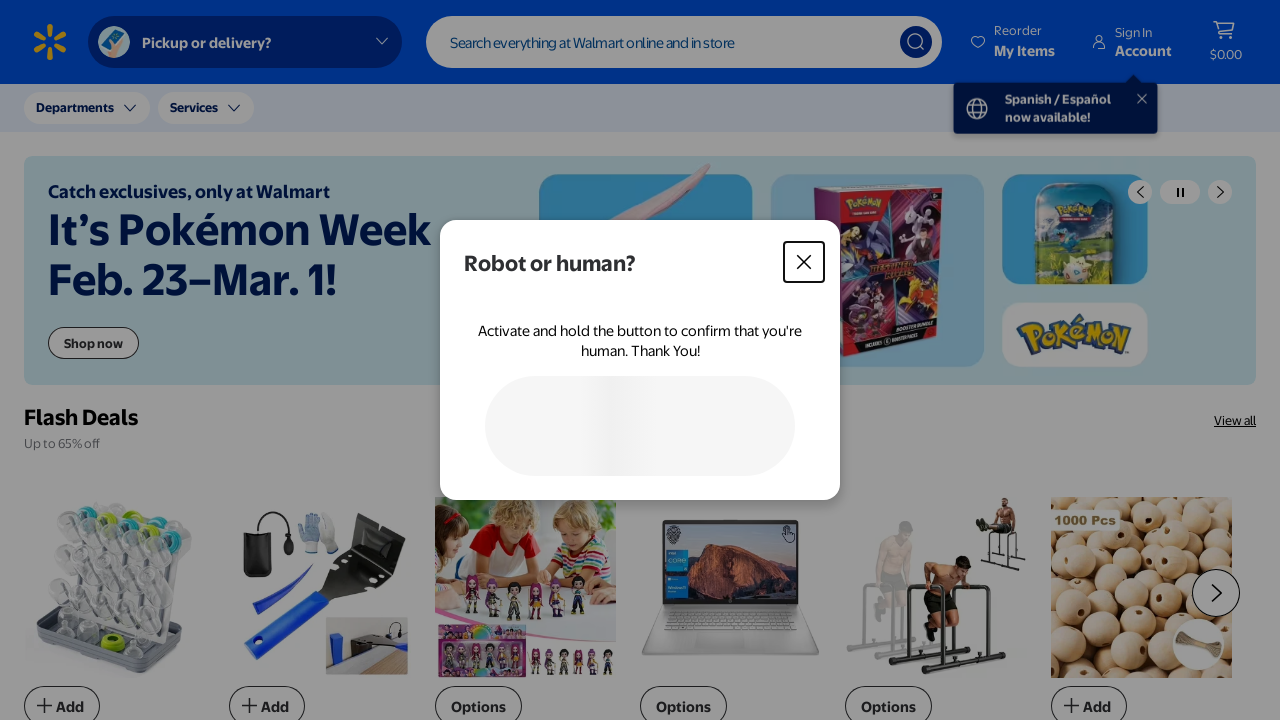

Navigated to weekly ads page for store 2003 (North Brunswick, NJ)
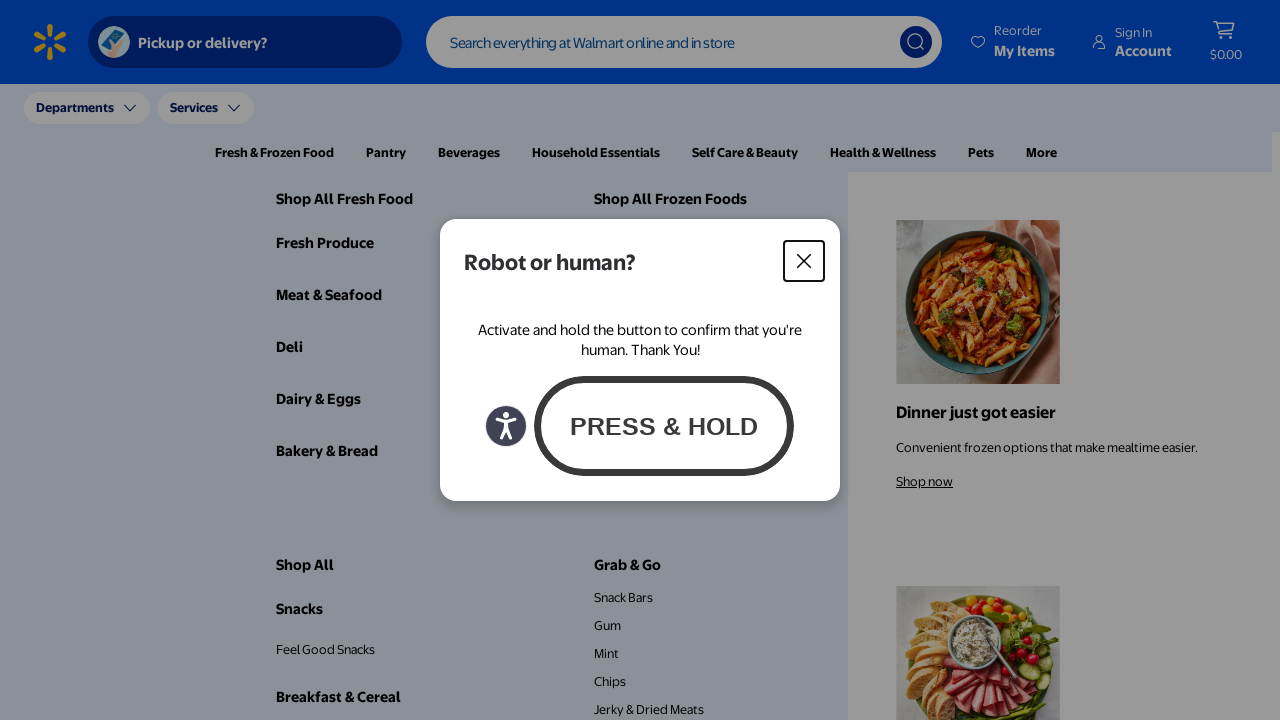

Waited 2 seconds for page to load
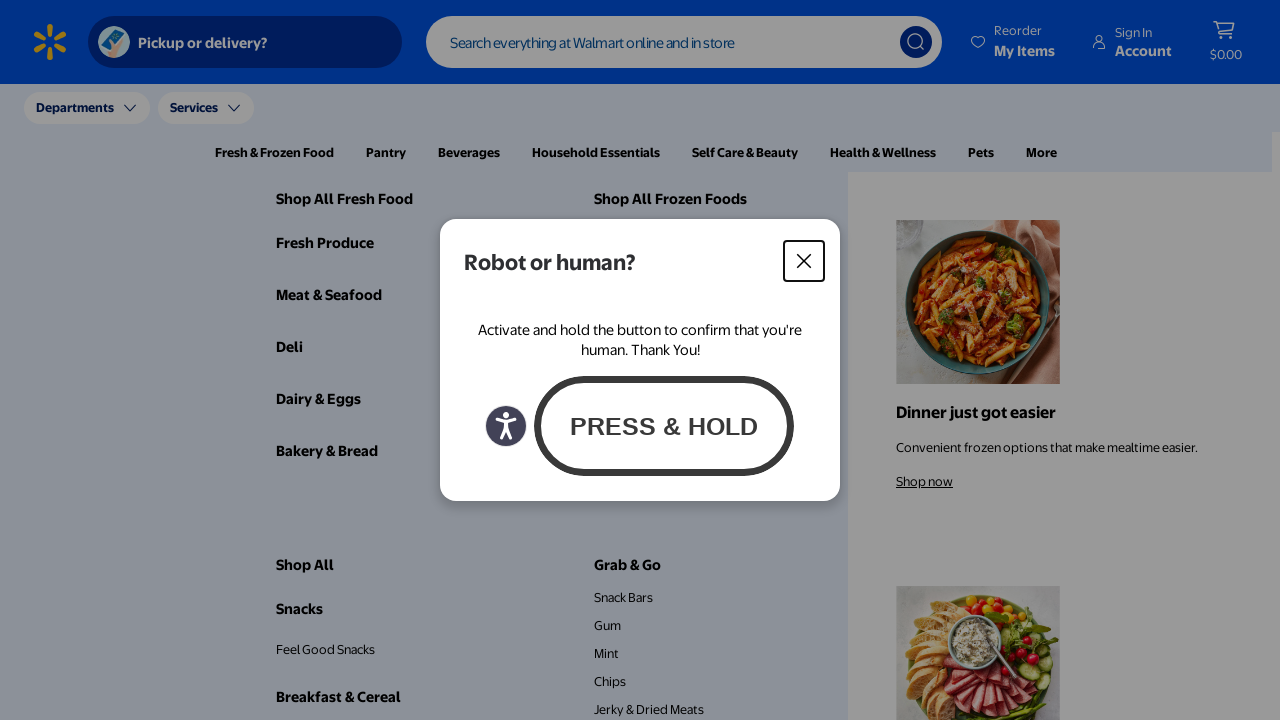

Scrolled down 700 pixels to view weekly ads content
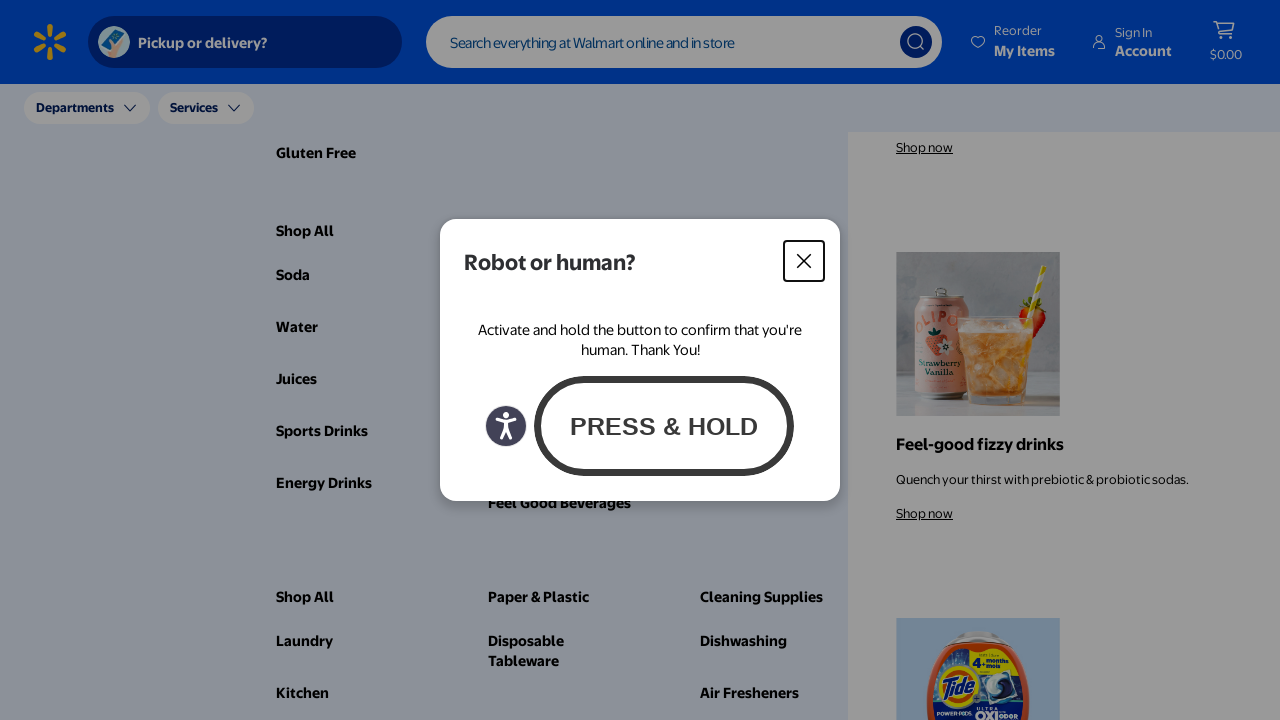

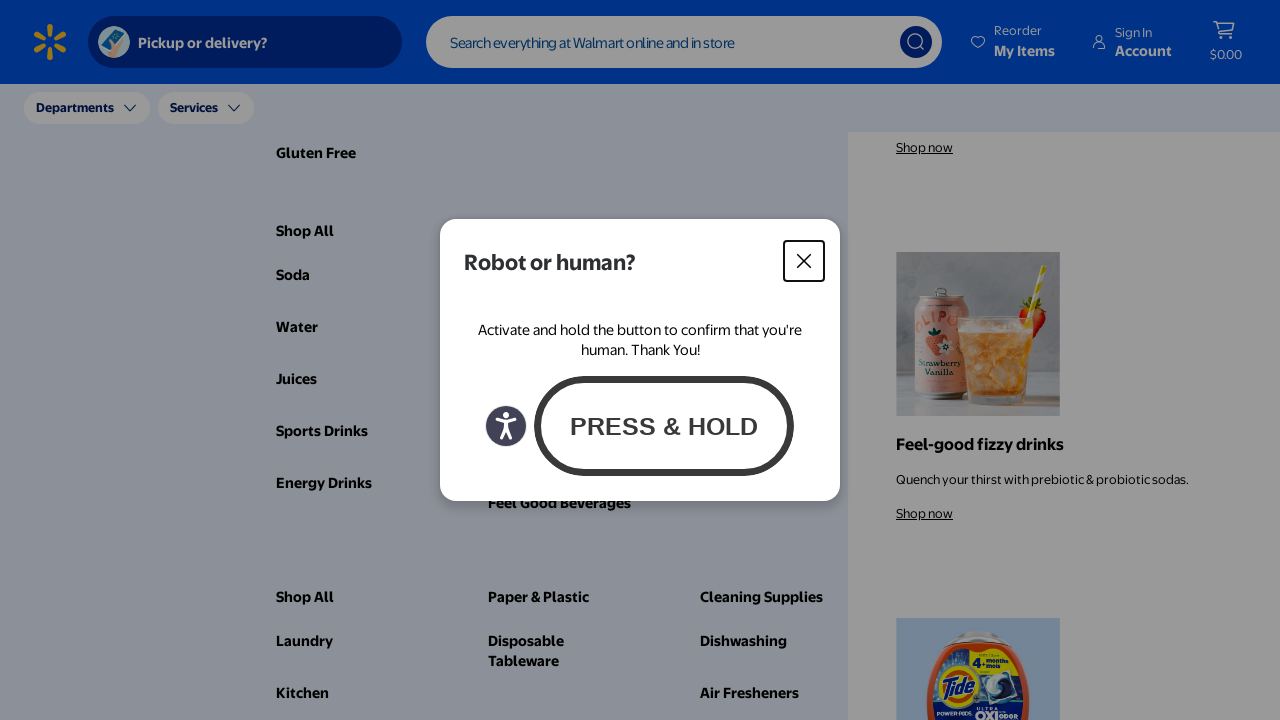